Navigates to Python.org homepage and verifies that event information is displayed in the event widget

Starting URL: https://www.python.org/

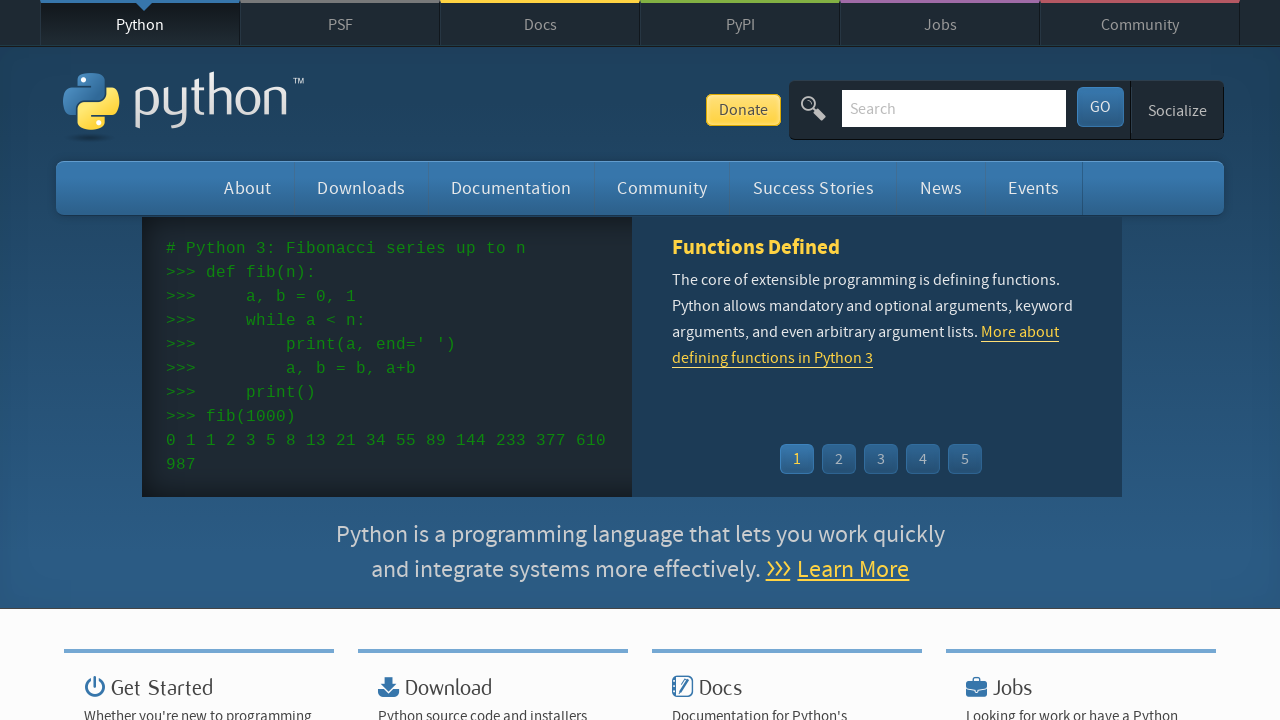

Navigated to Python.org homepage
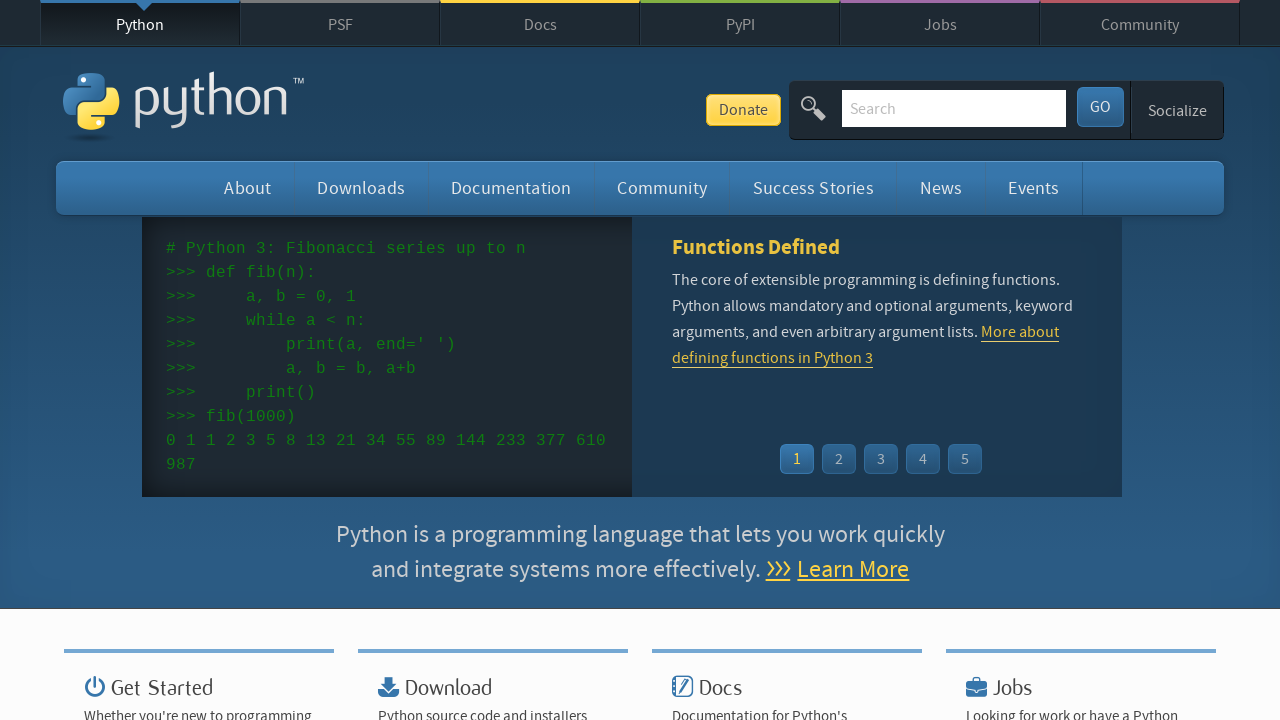

Event widget loaded on the page
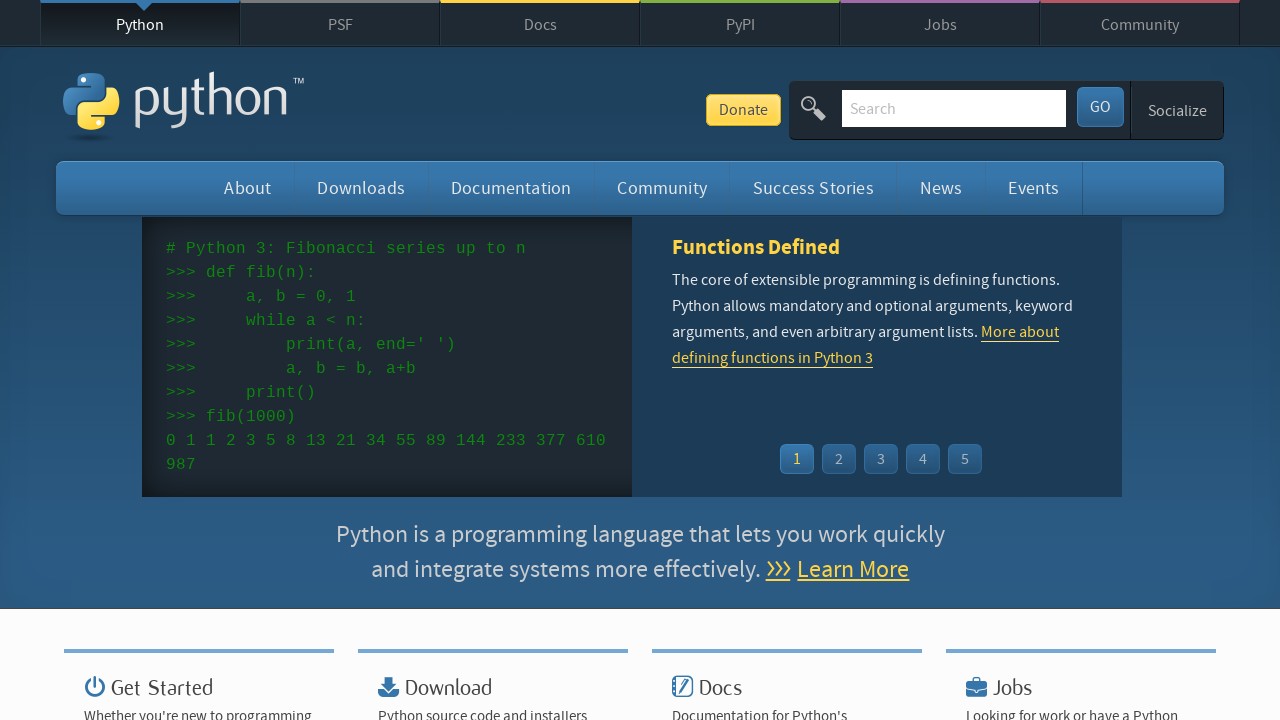

Verified event times are displayed in the event widget
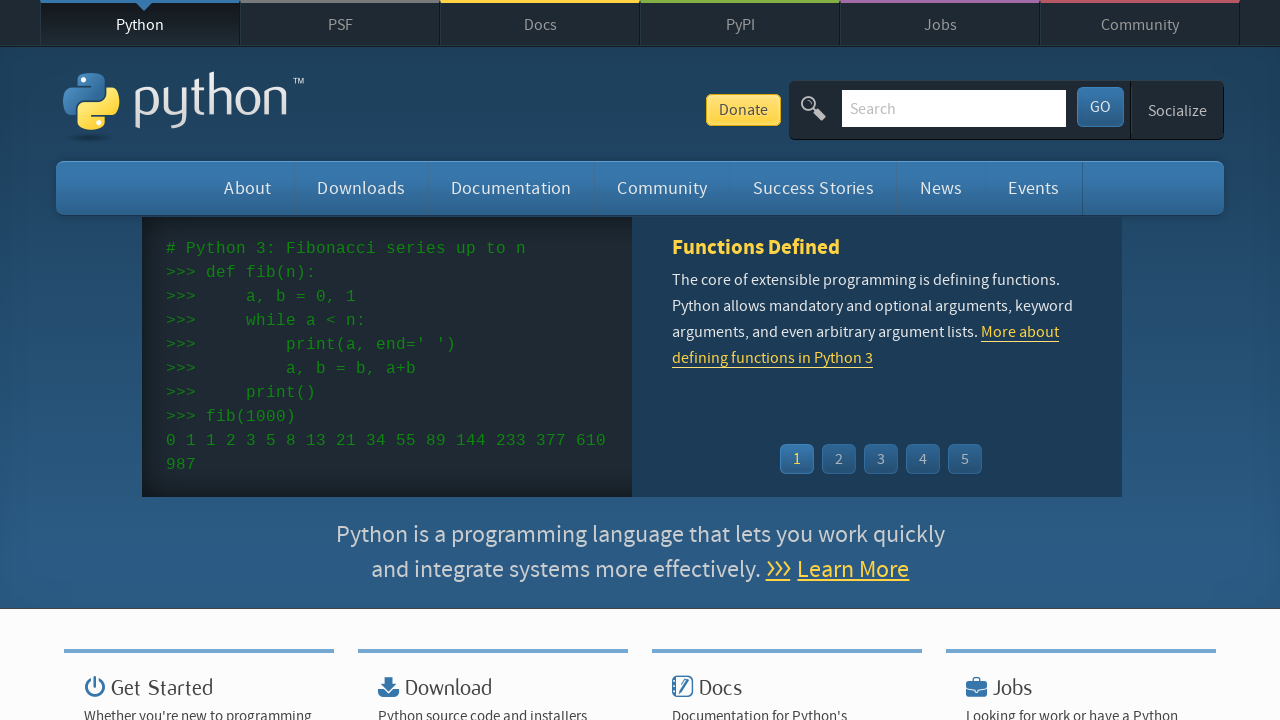

Verified event links are present in the event widget
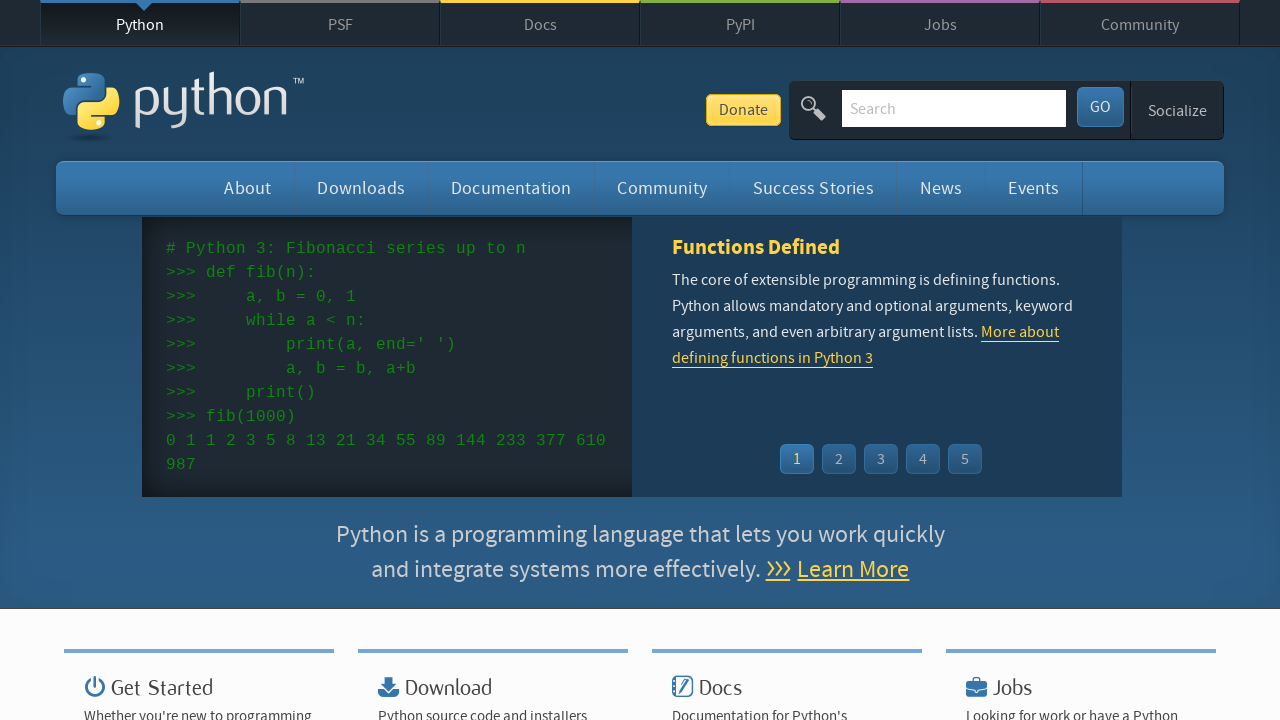

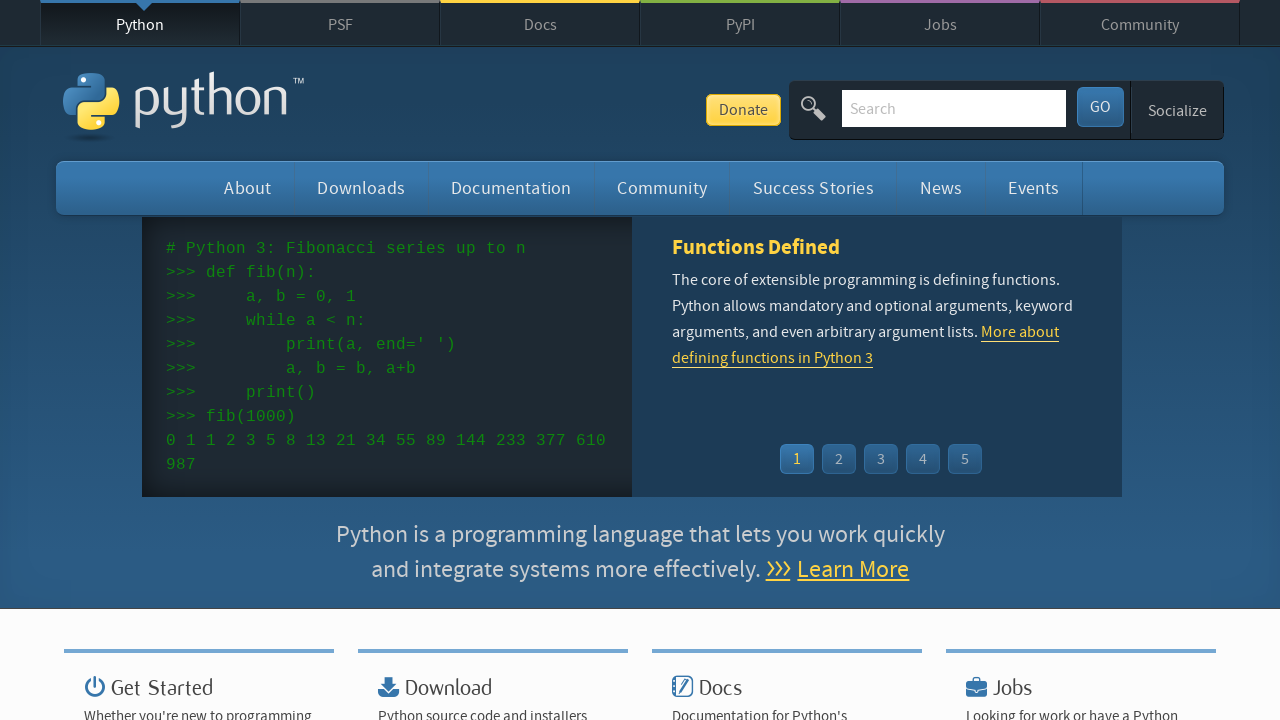